Tests menu hover interaction by navigating to a demo page and hovering over a main menu item

Starting URL: https://demoqa.com/menu

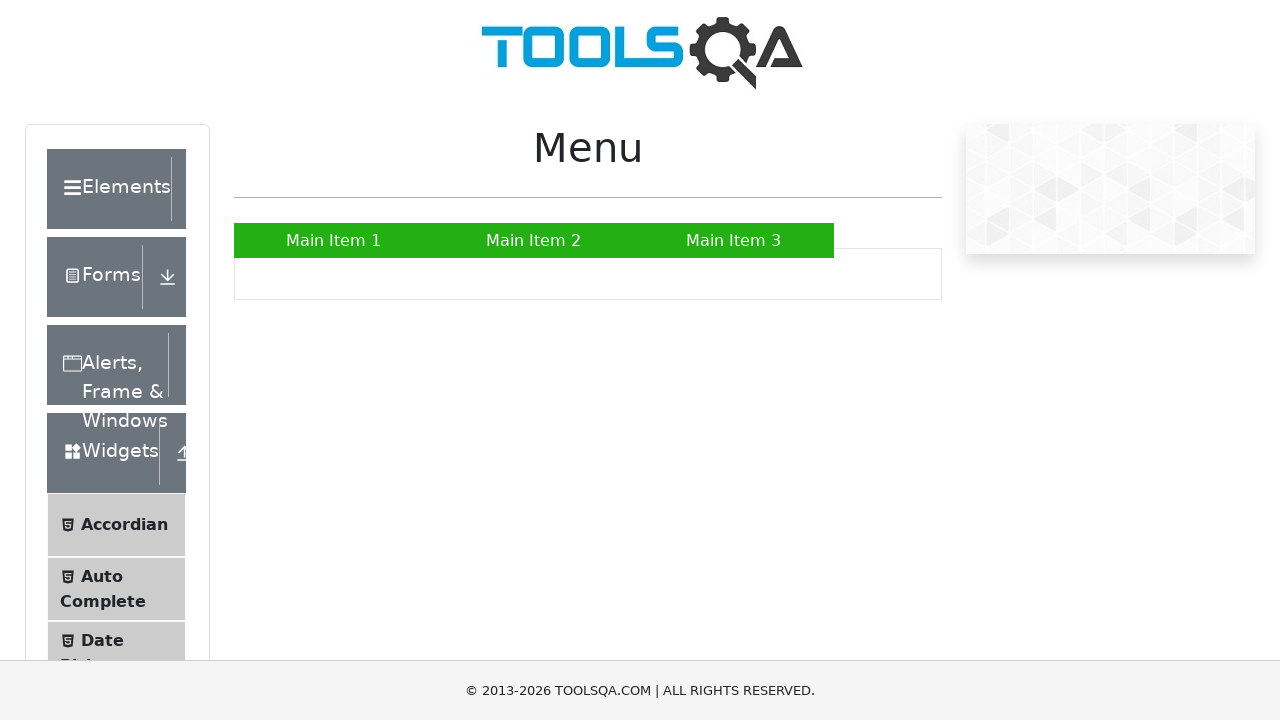

Hovered over Main Item 2 menu element to test menu interaction at (534, 240) on xpath=//a[text()='Main Item 2']
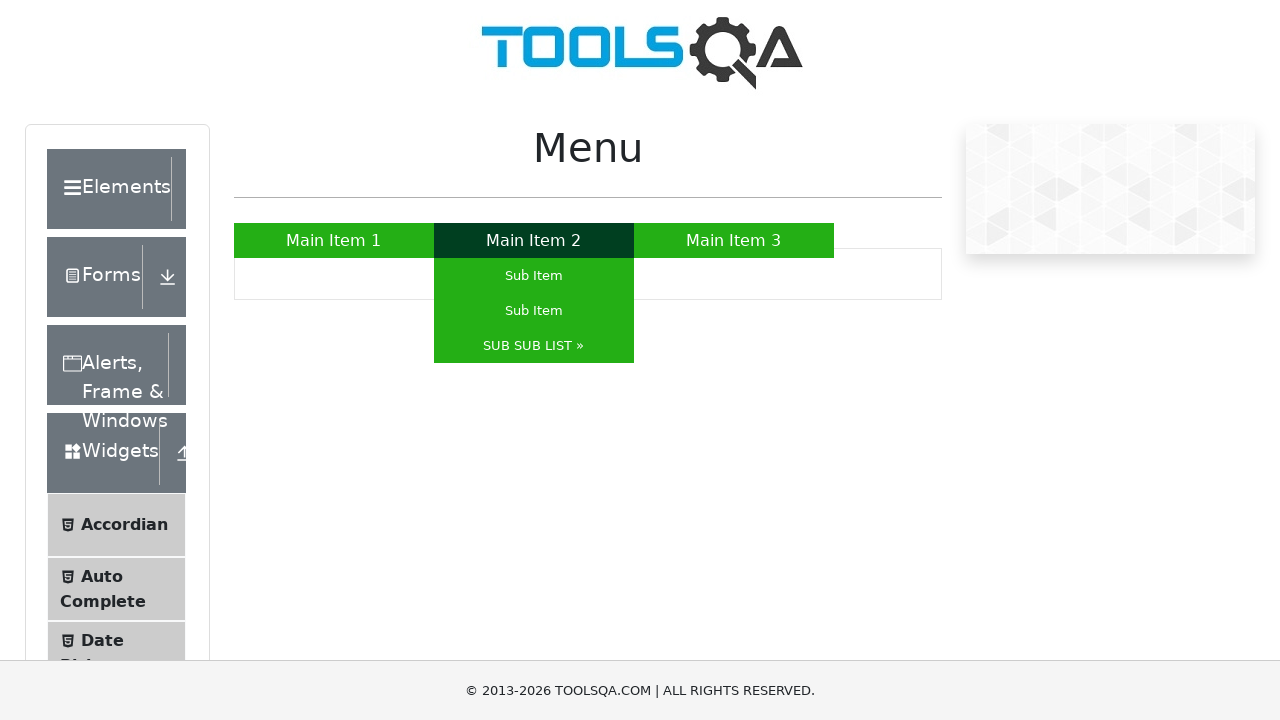

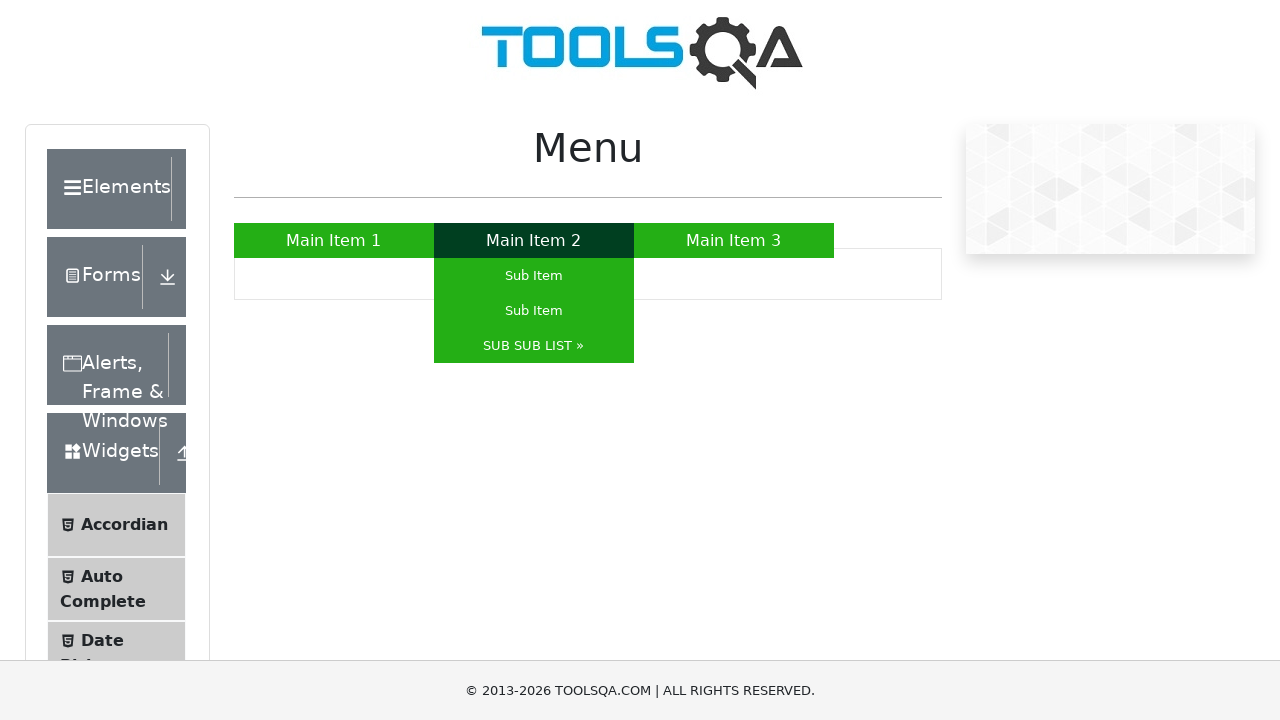